Solves a math captcha by extracting a value from an image attribute, calculating the result, and submitting the form with checkbox selections

Starting URL: http://suninjuly.github.io/get_attribute.html

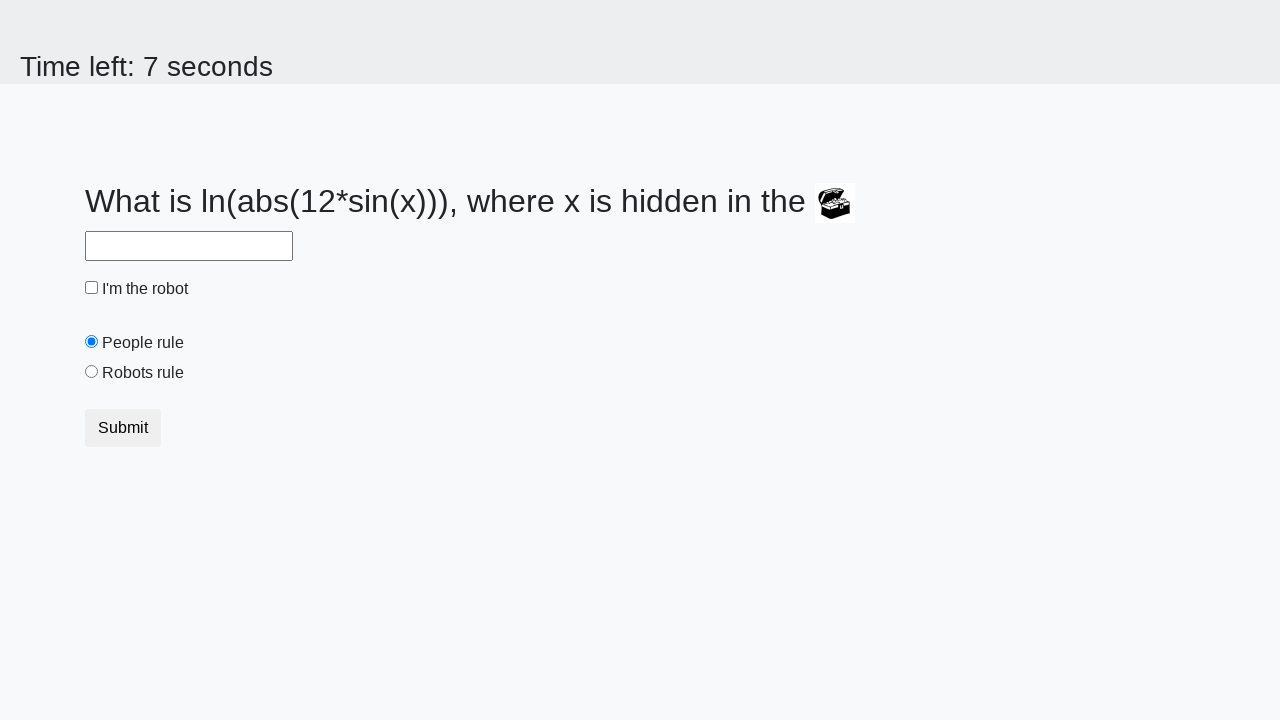

Extracted valuex attribute from image element
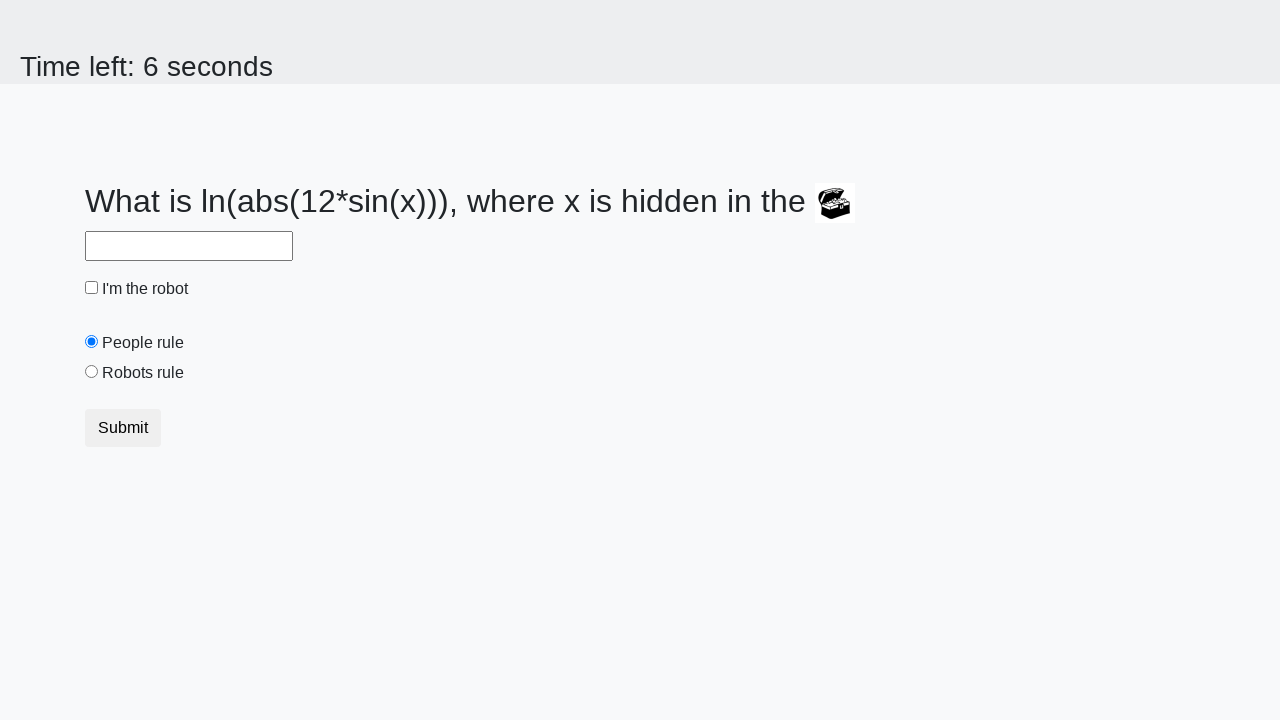

Calculated math captcha result using logarithm and sine functions
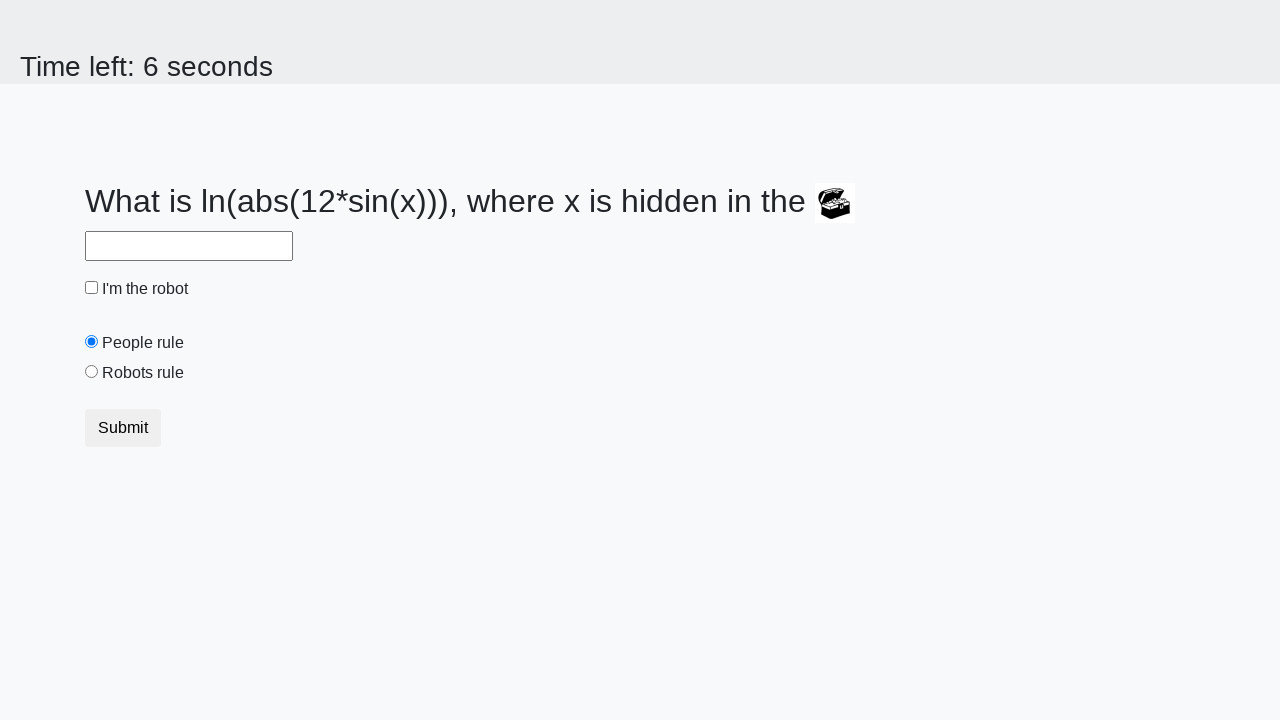

Filled input field with calculated captcha result on input
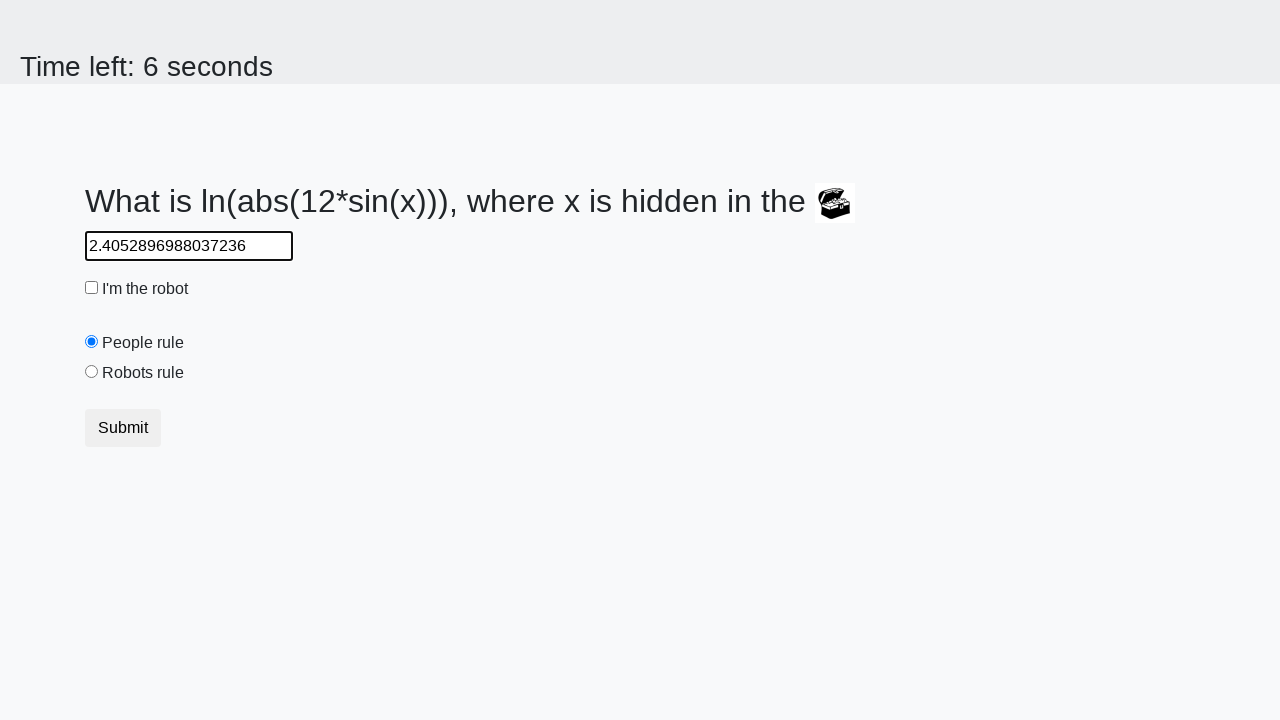

Clicked robot checkbox at (92, 288) on #robotCheckbox
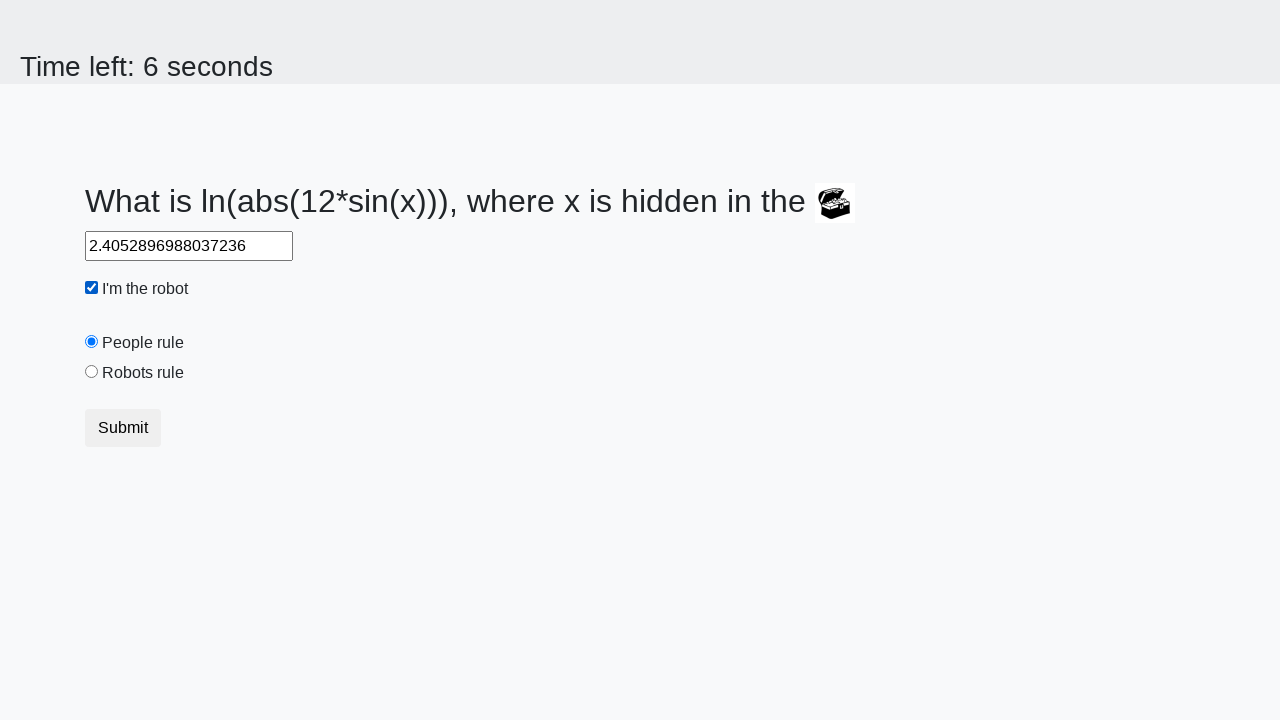

Clicked robots rule radio button at (92, 372) on #robotsRule
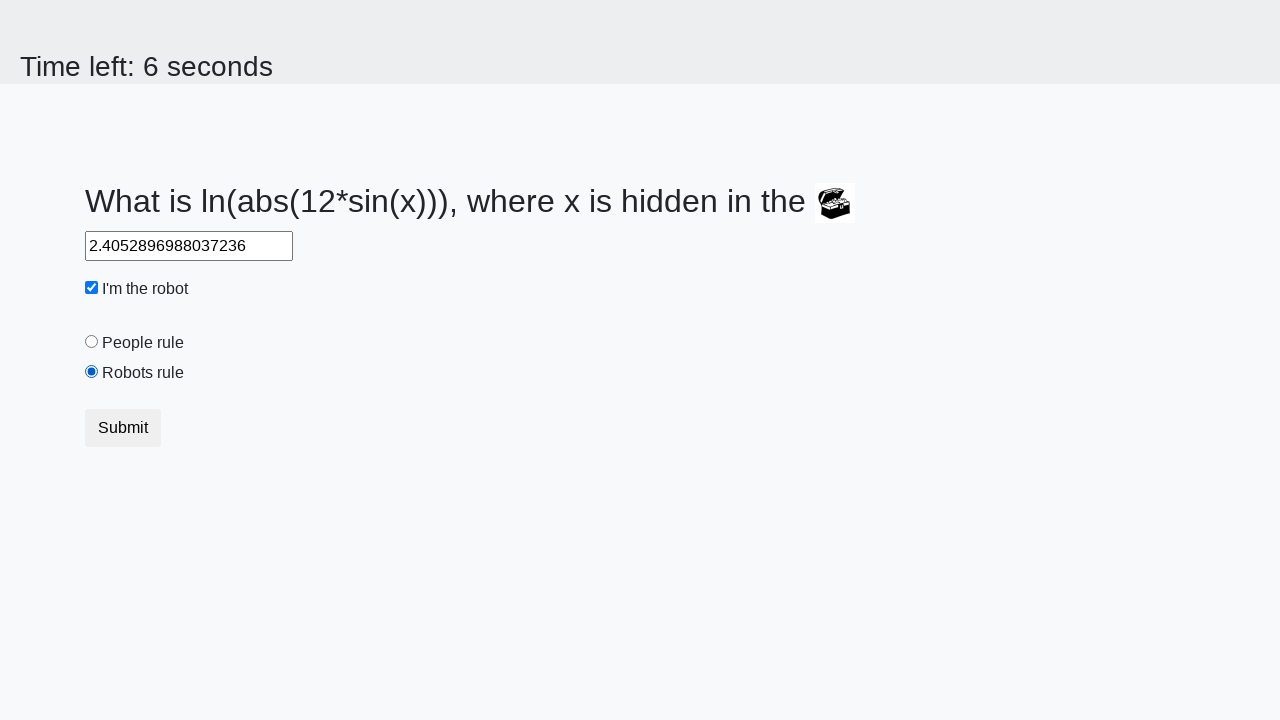

Clicked submit button to submit form at (123, 428) on button
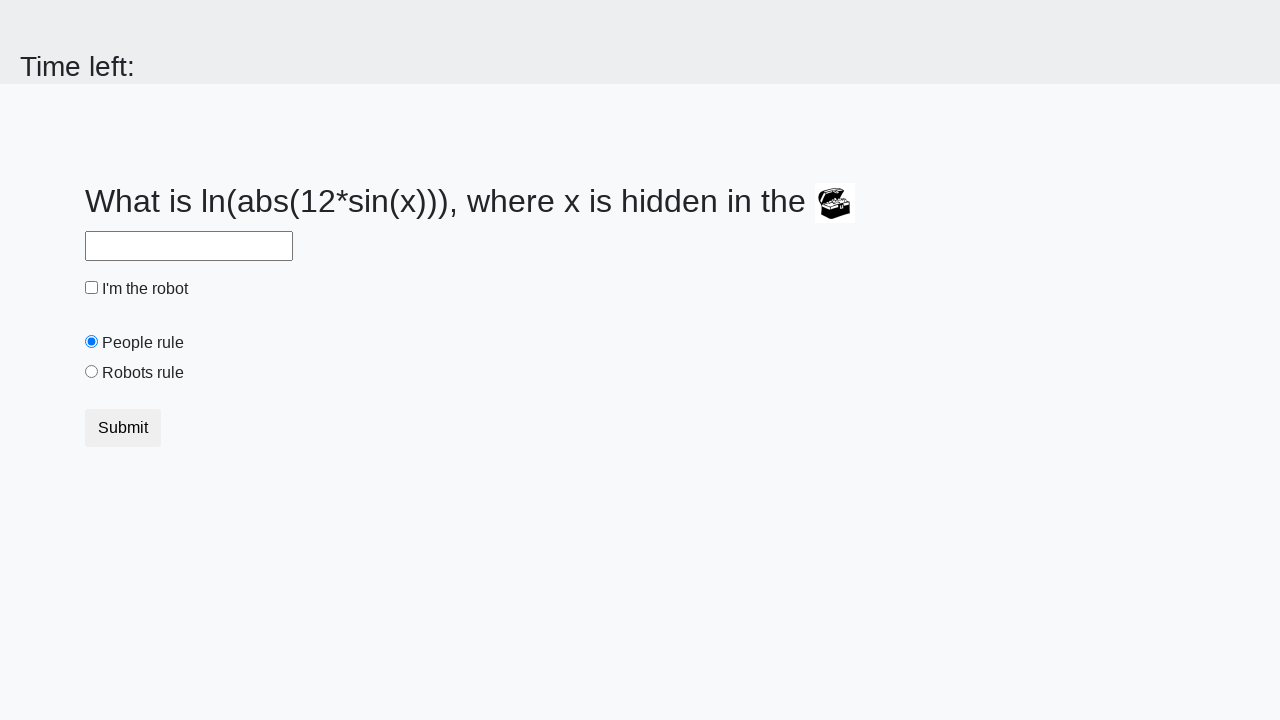

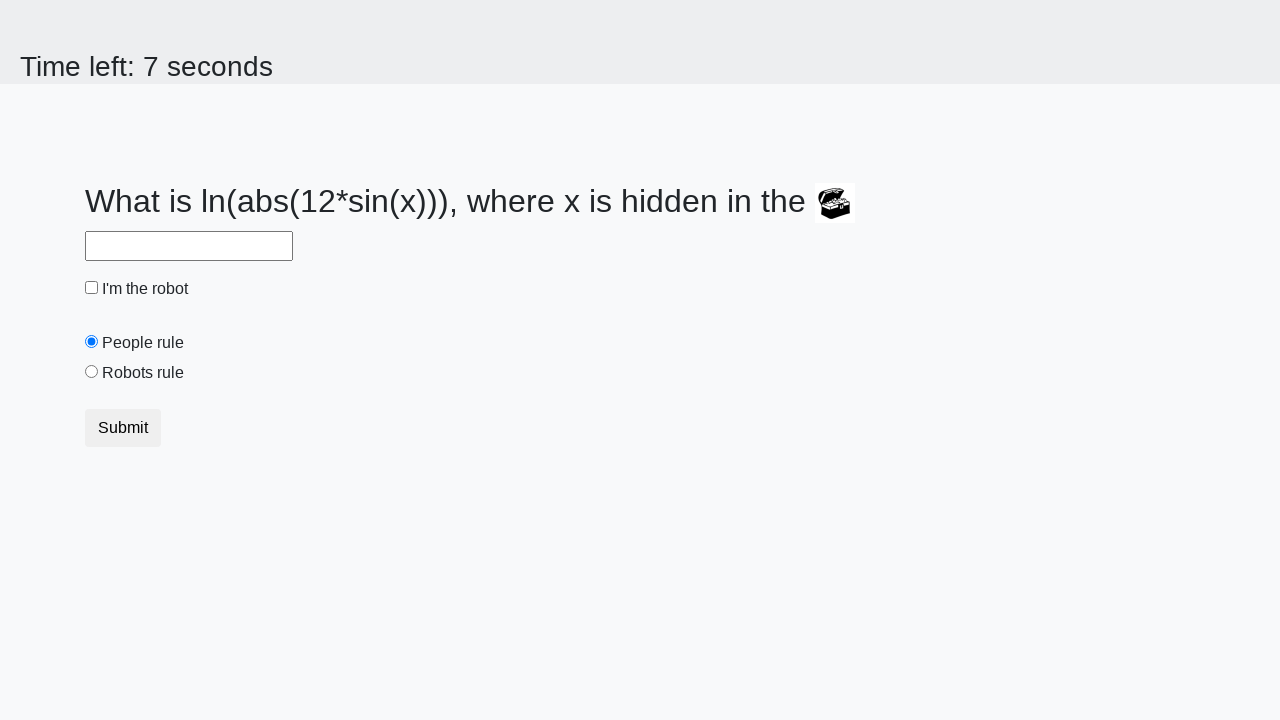